Tests train search functionality on erail.in by entering source and destination stations, then retrieves and sorts the list of available trains

Starting URL: https://erail.in/

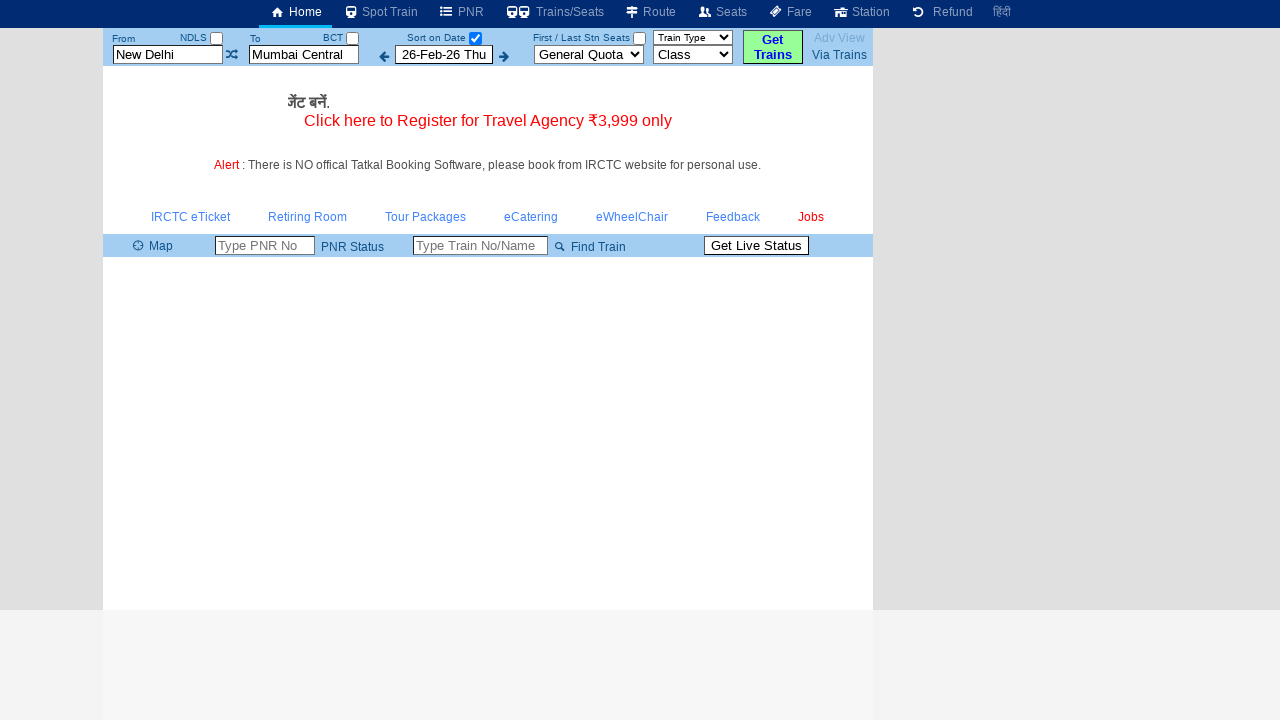

Unchecked the date selection checkbox at (475, 38) on #chkSelectDateOnly
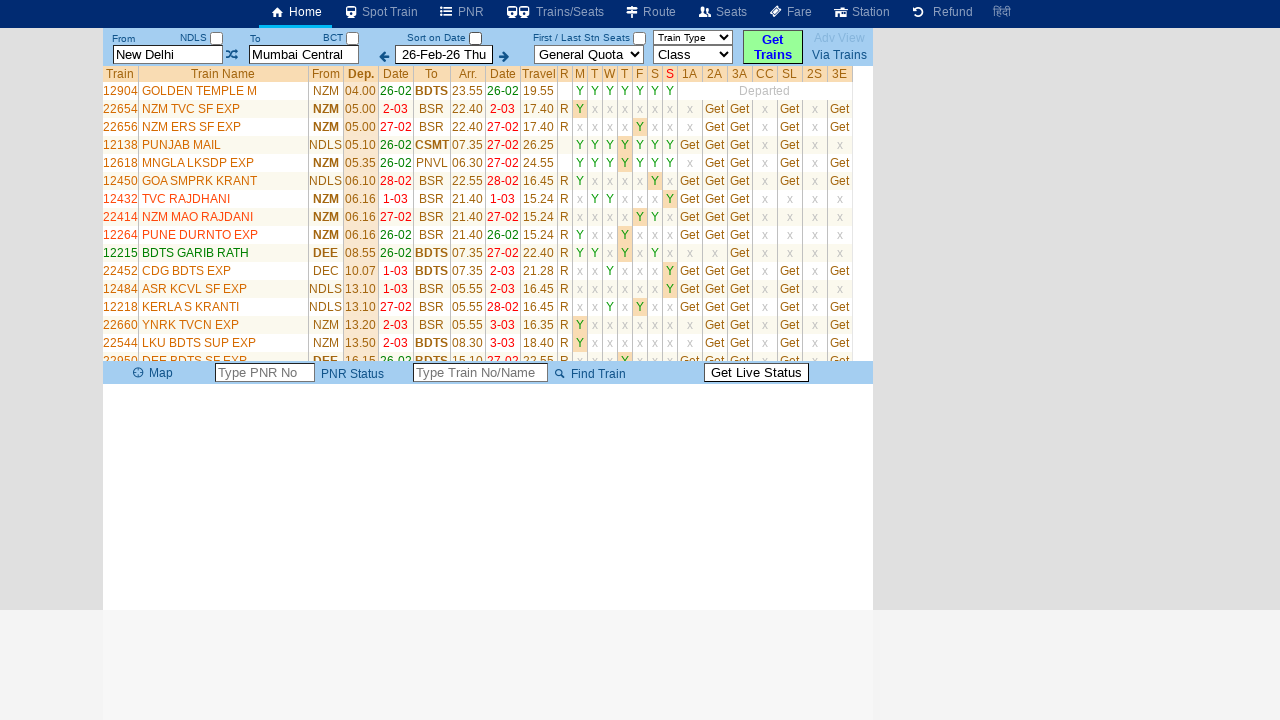

Cleared source station field on #txtStationFrom
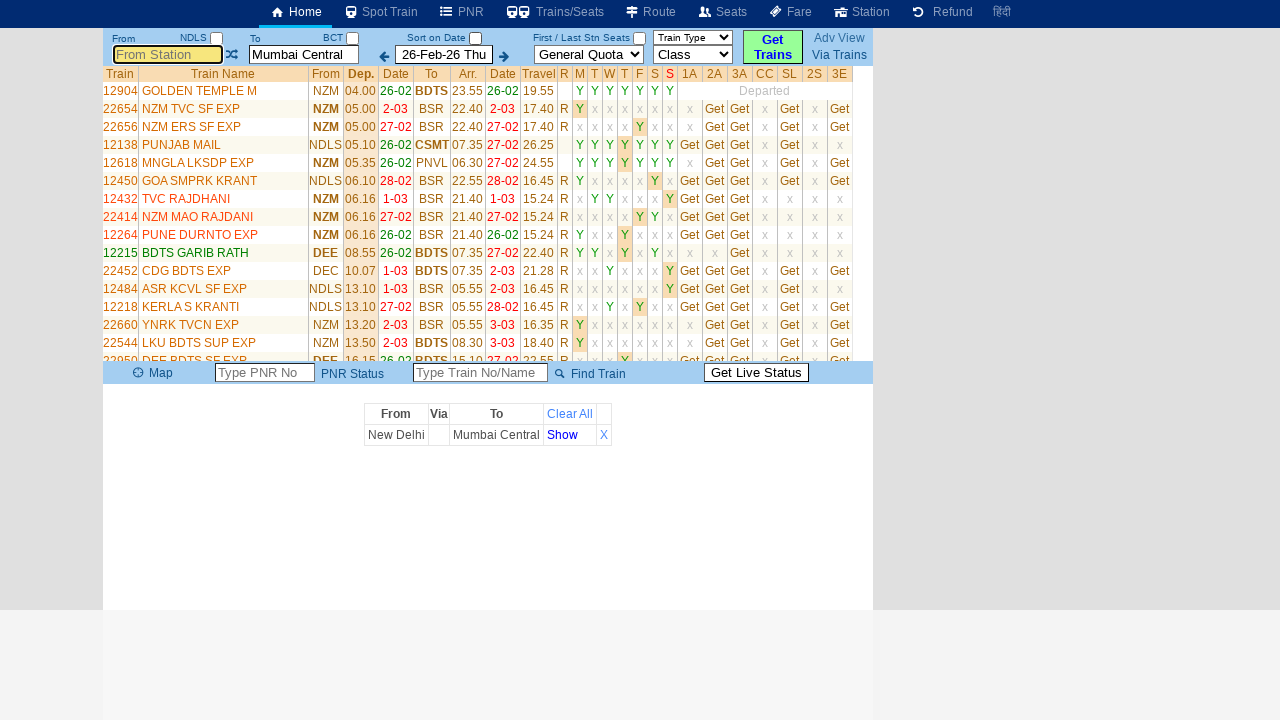

Entered 'MAS' as source station on #txtStationFrom
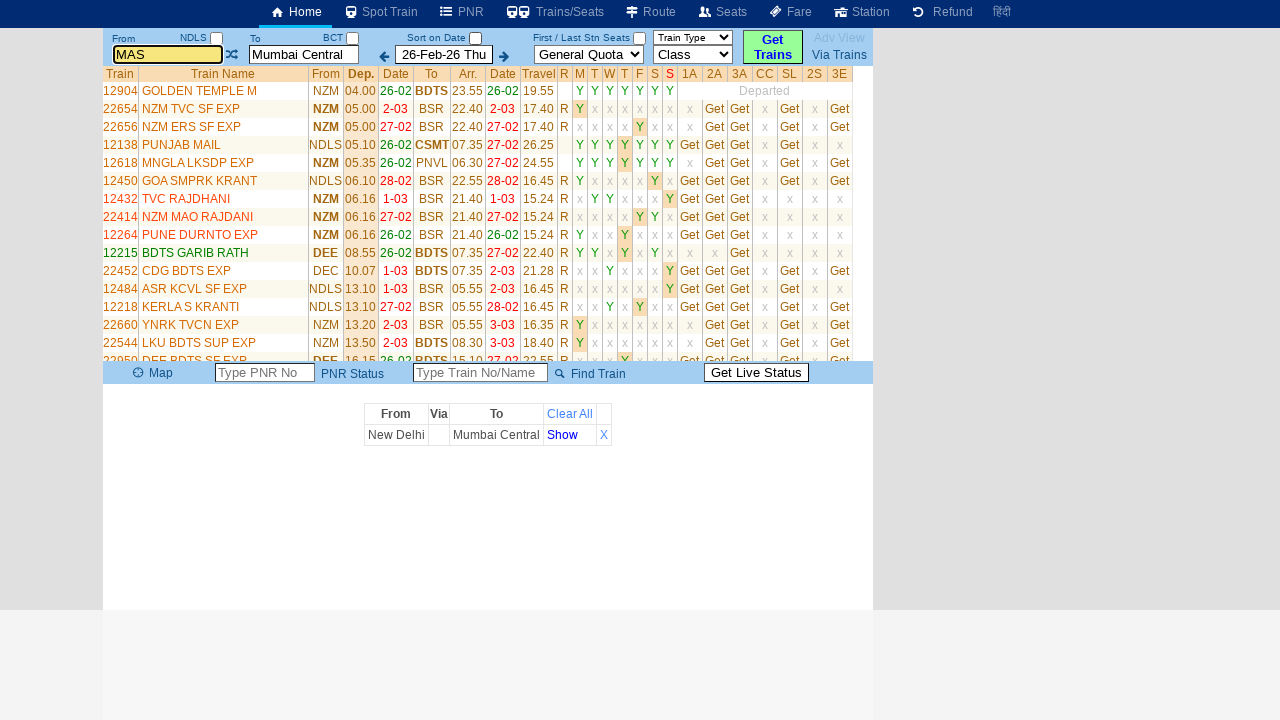

Pressed Enter to confirm source station on #txtStationFrom
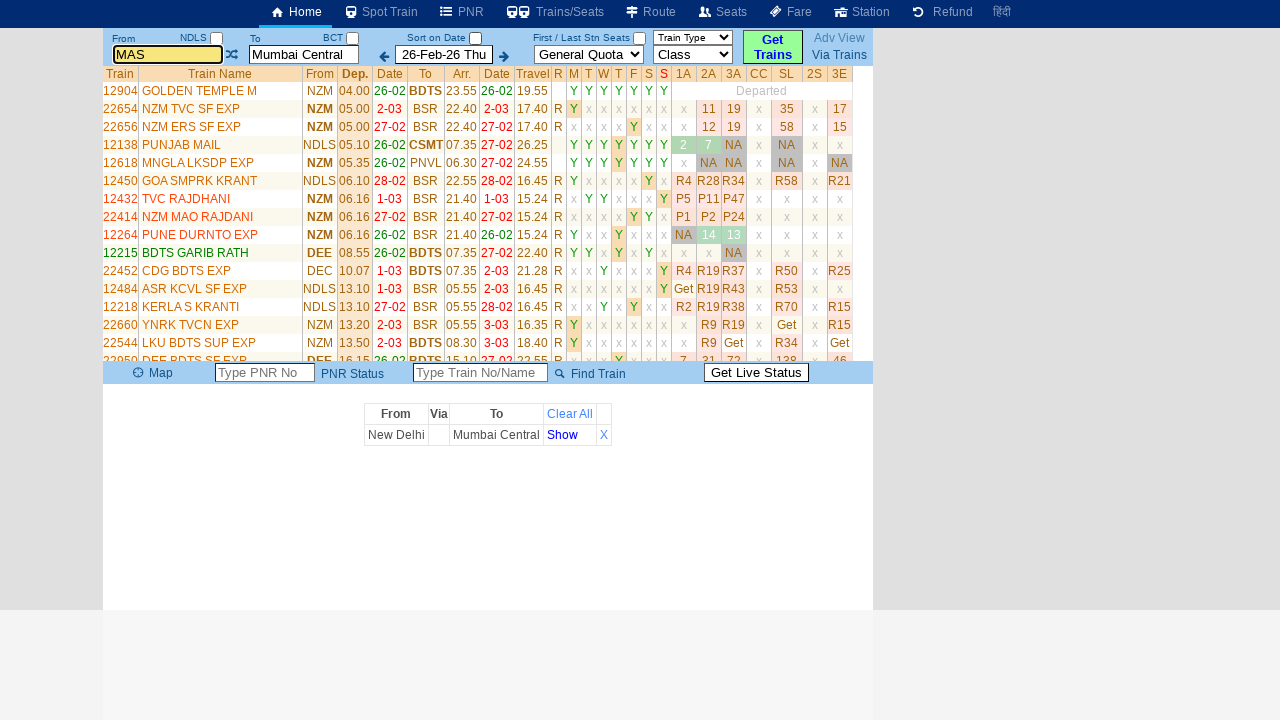

Waited for station selection to complete
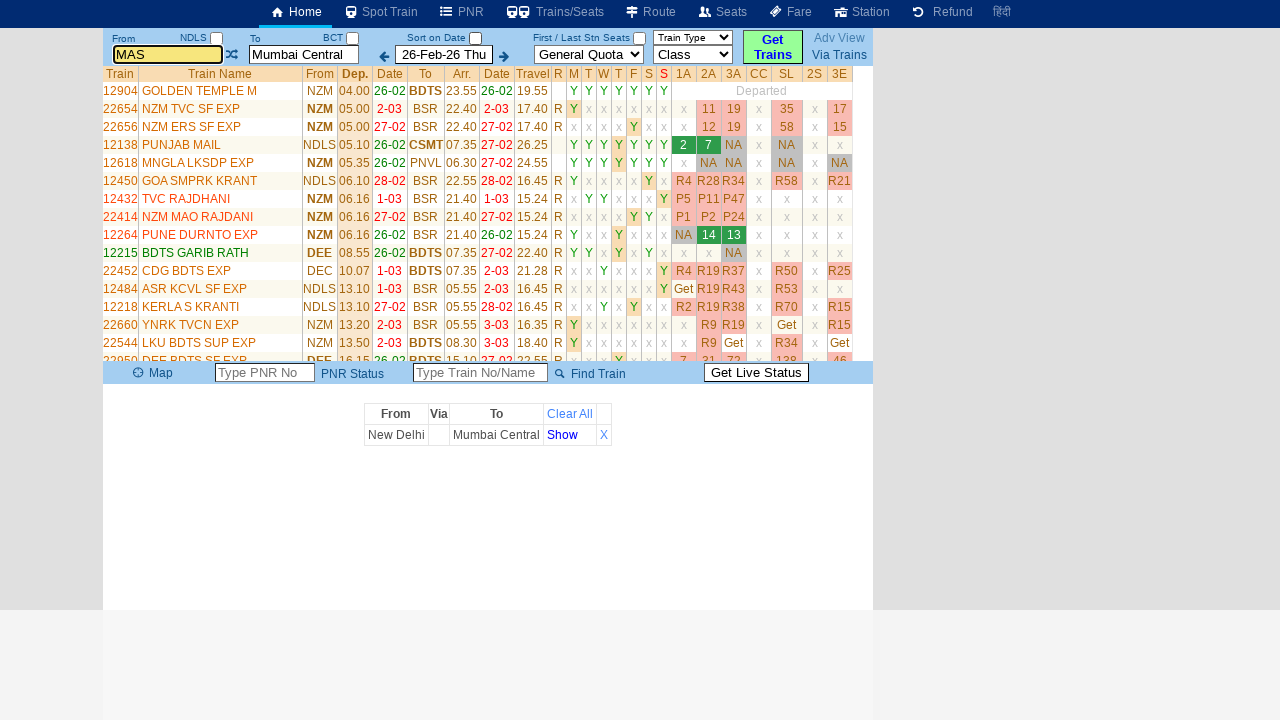

Cleared destination station field on #txtStationTo
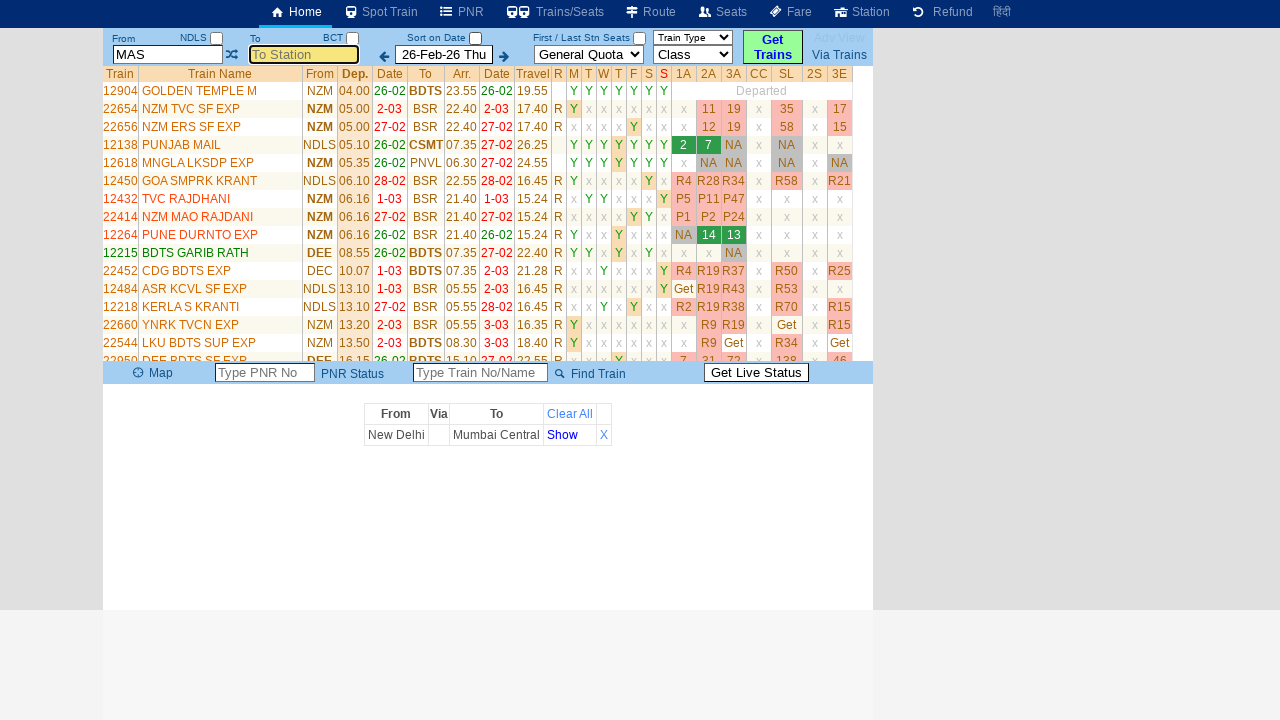

Entered 'MDU' as destination station on #txtStationTo
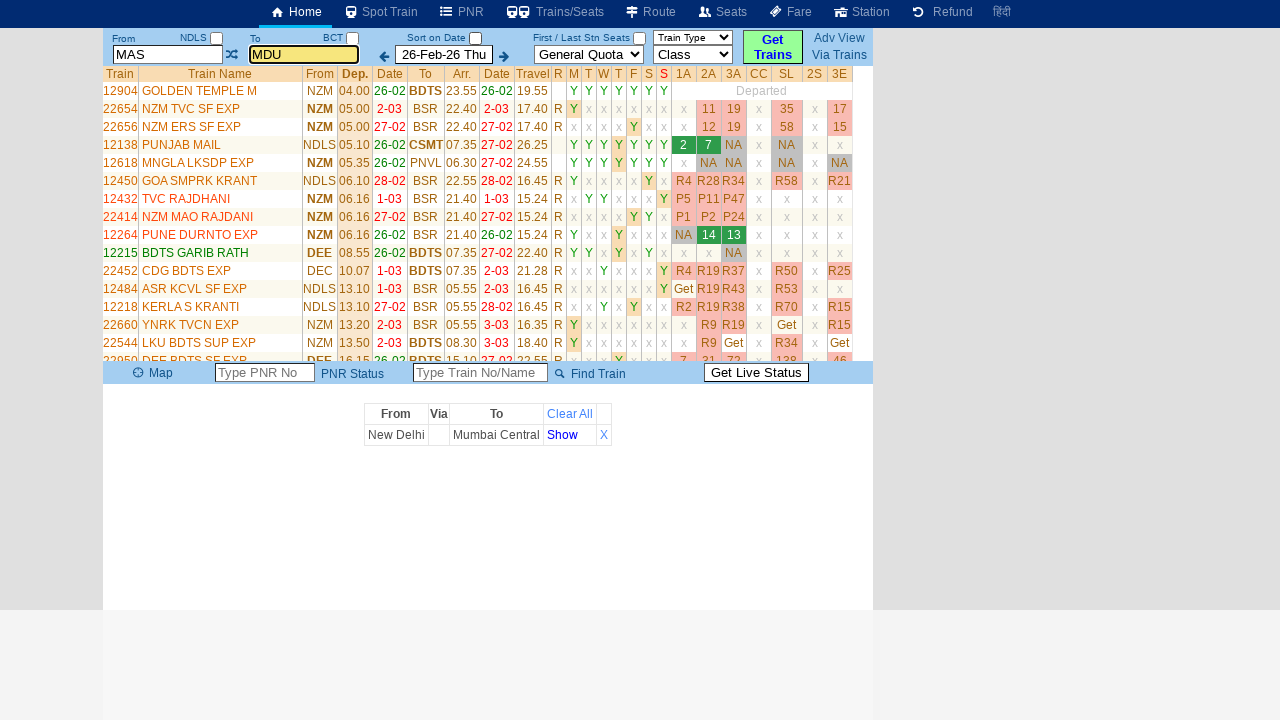

Pressed Enter to confirm destination station on #txtStationTo
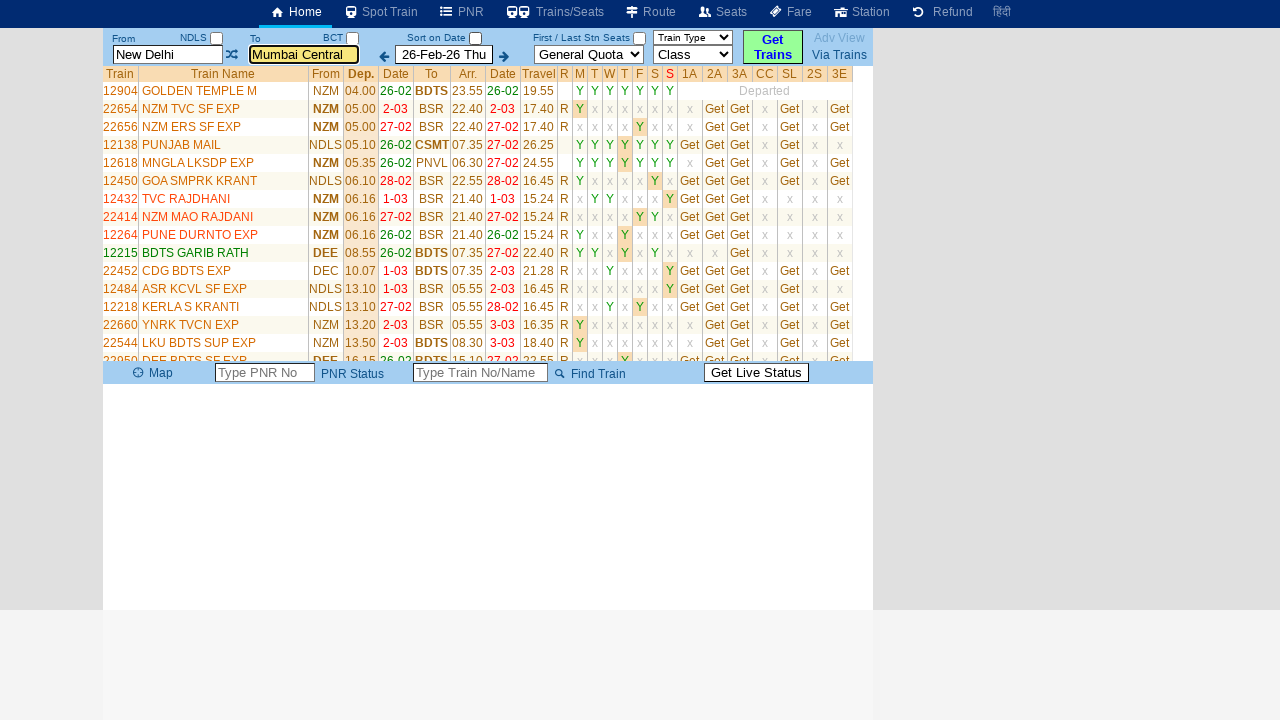

Clicked the search button to find trains at (773, 47) on #buttonFromTo
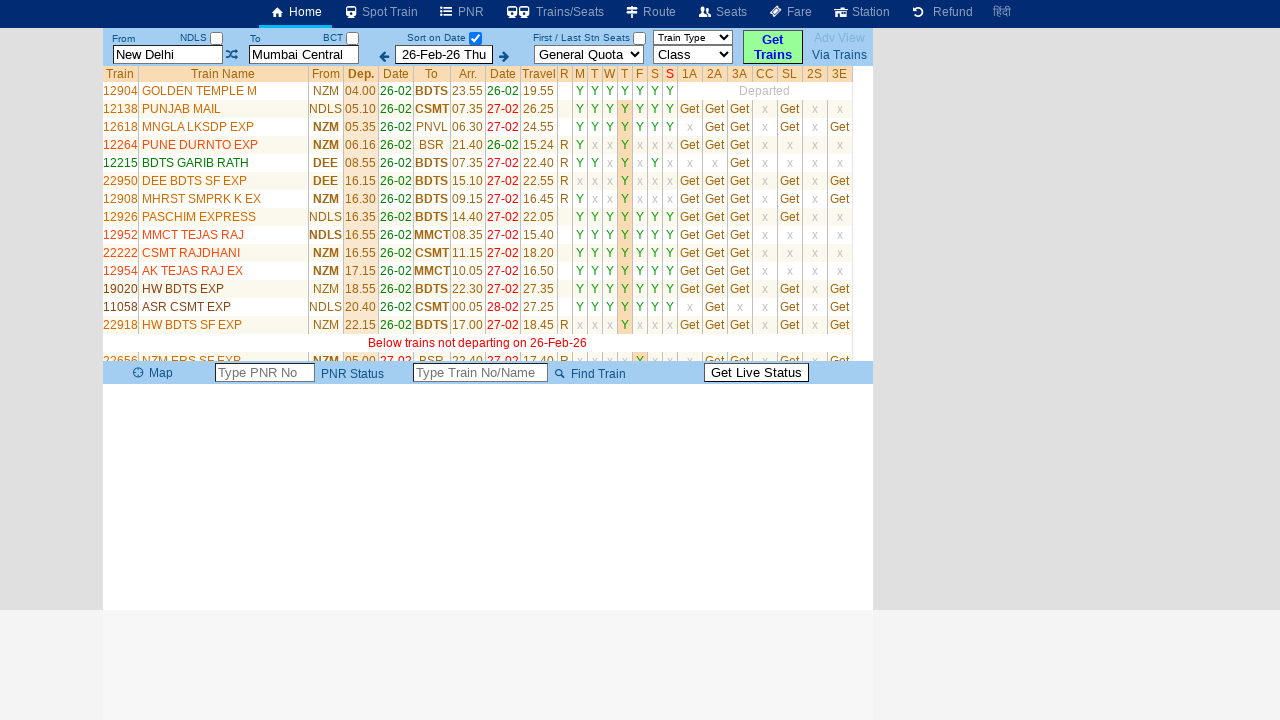

Train list table loaded successfully
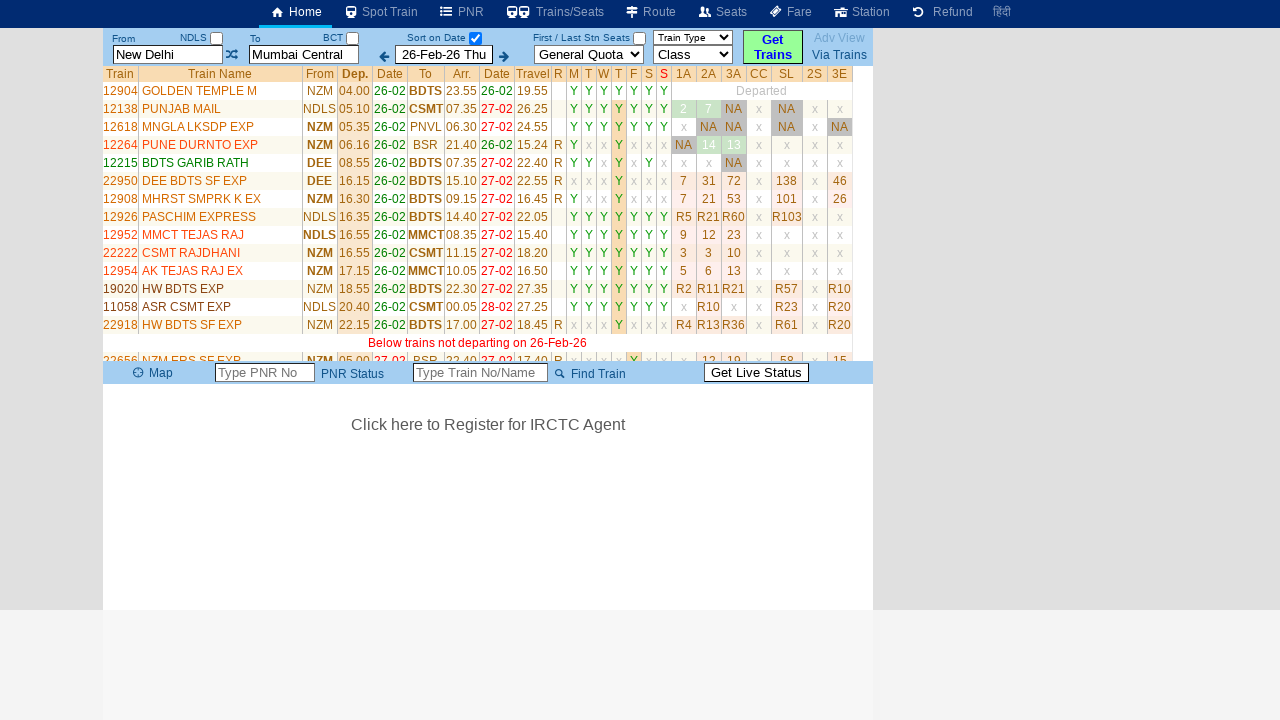

Retrieved all train name elements from the results table
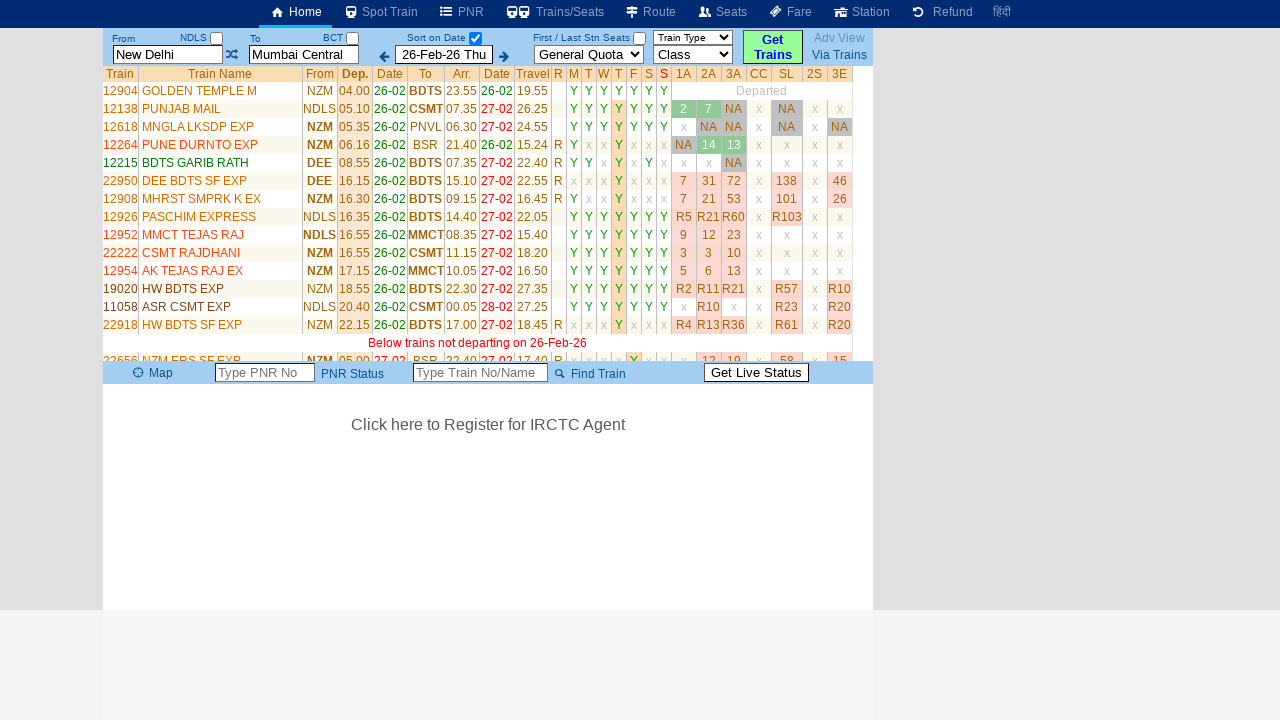

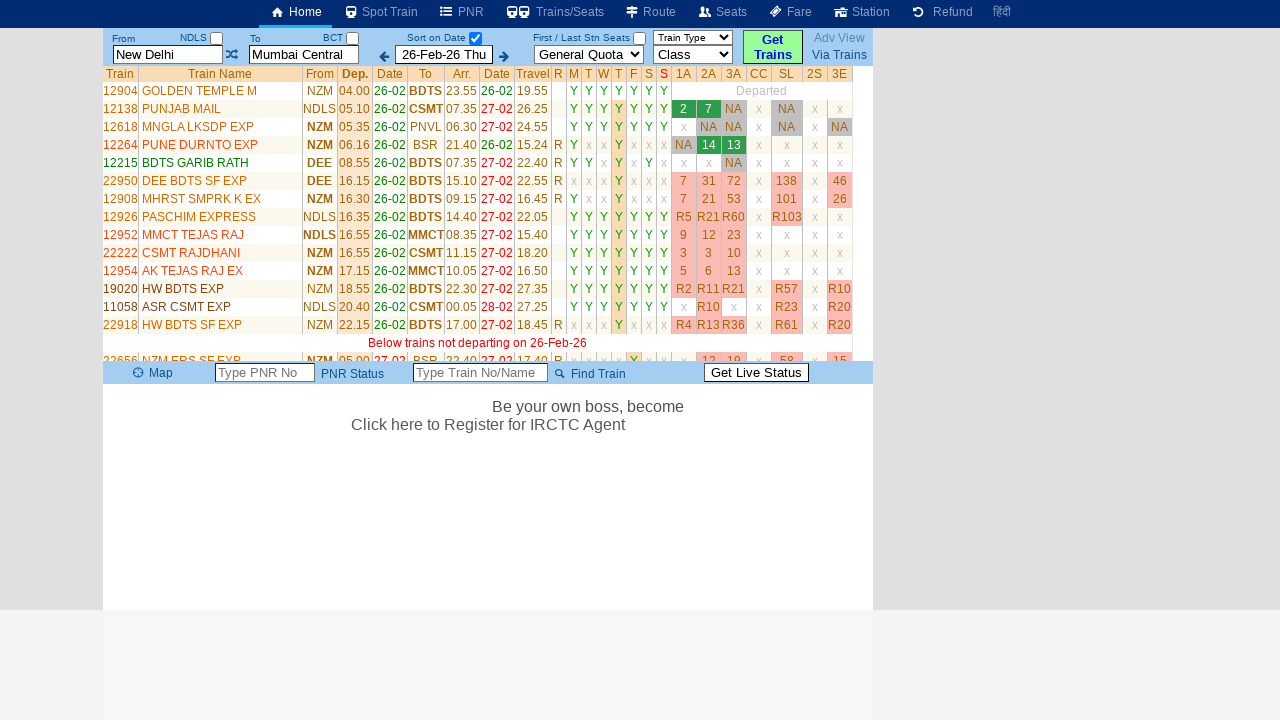